Navigates to the CoinGlass Bitcoin ETF page and clicks on the "Flows (USD)" tab to view the flow data table.

Starting URL: https://www.coinglass.com/bitcoin-etf

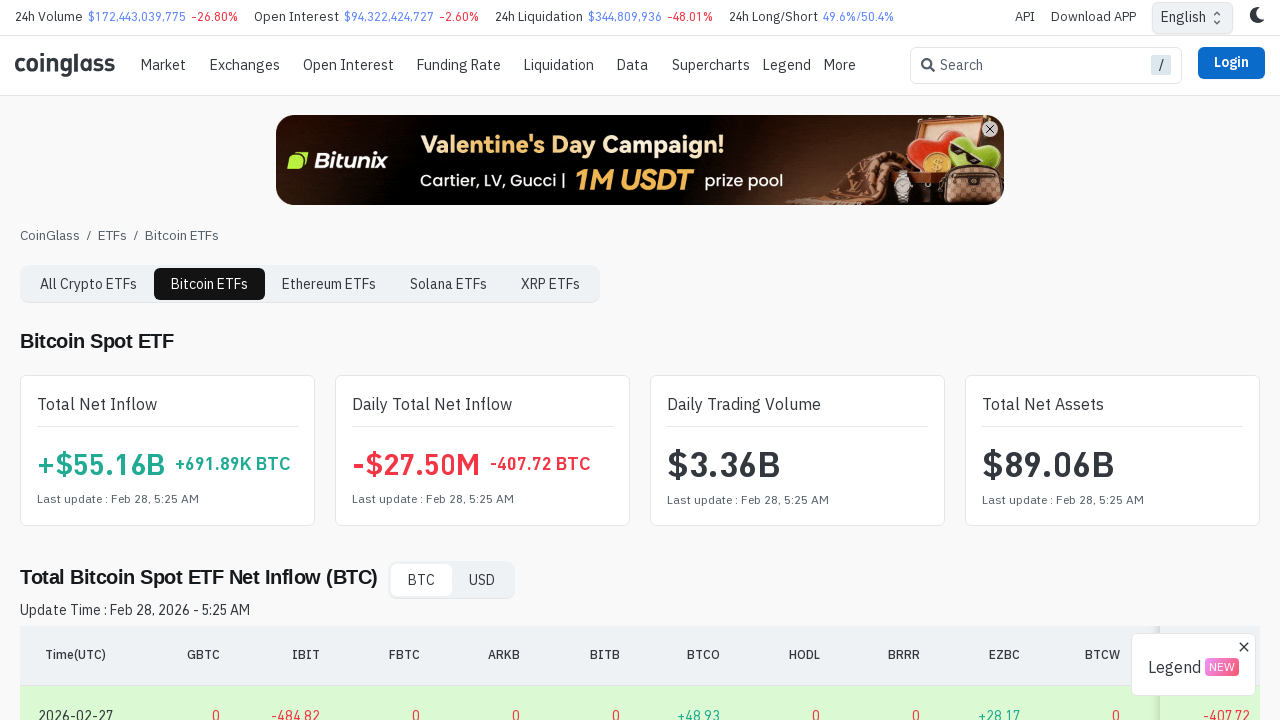

Navigated to CoinGlass Bitcoin ETF page
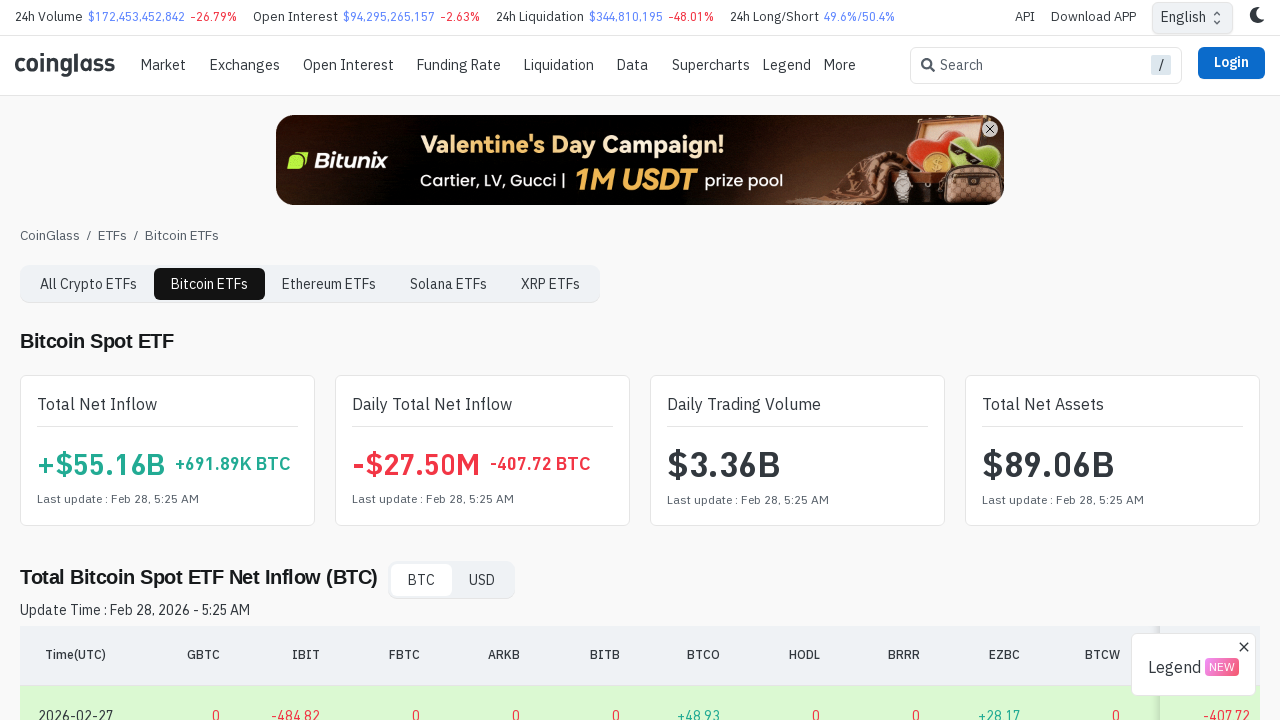

Flows (USD) tab became visible and clickable
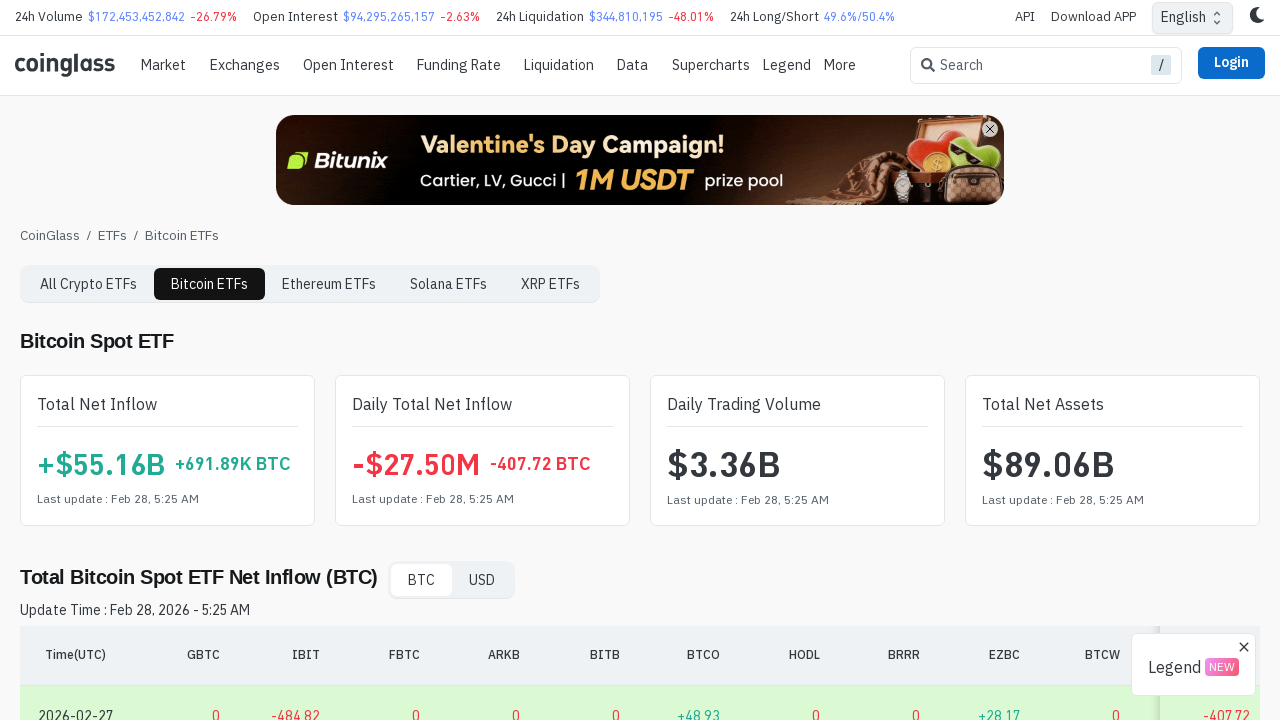

Clicked on the Flows (USD) tab at (78, 361) on button:has-text("Flows (USD)")
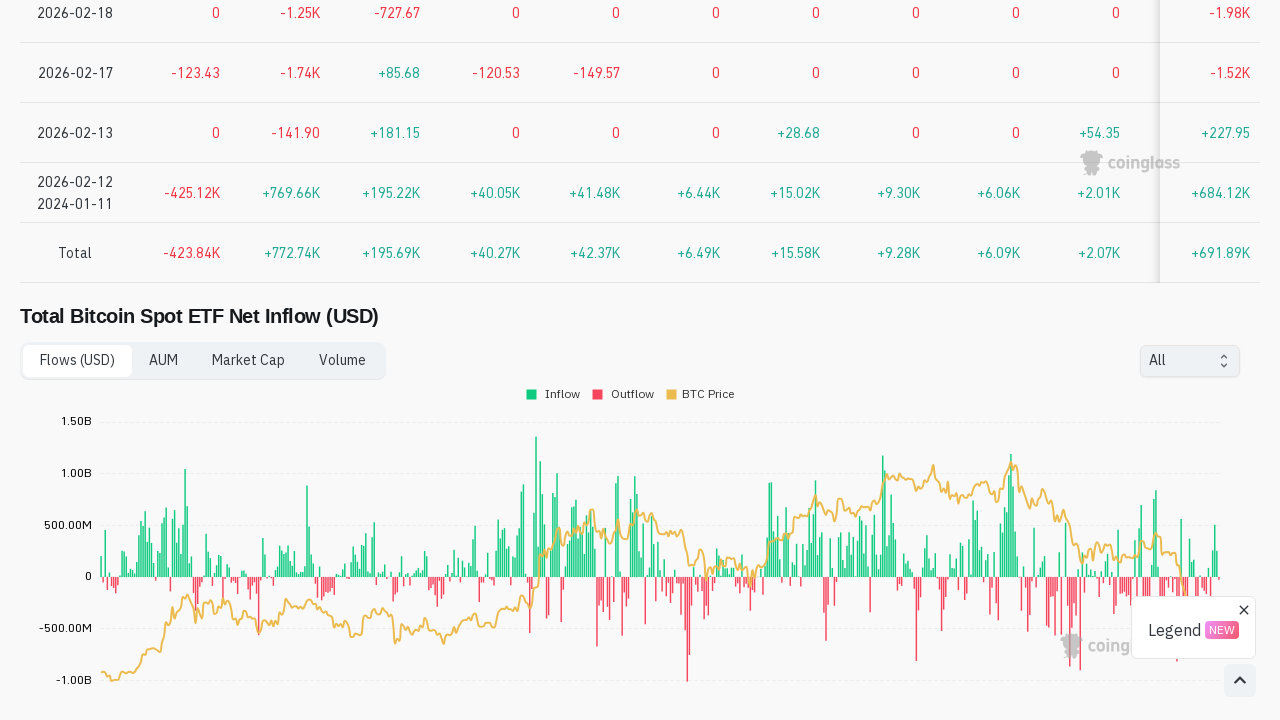

Flow data table loaded successfully
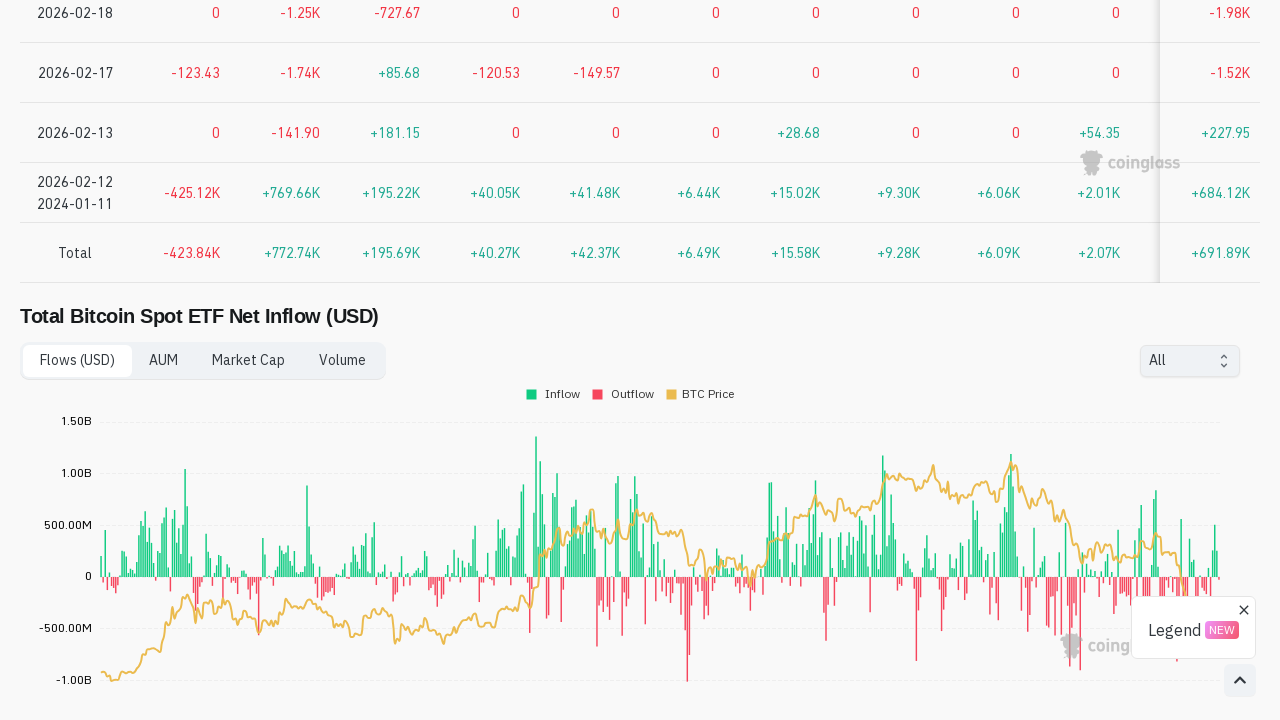

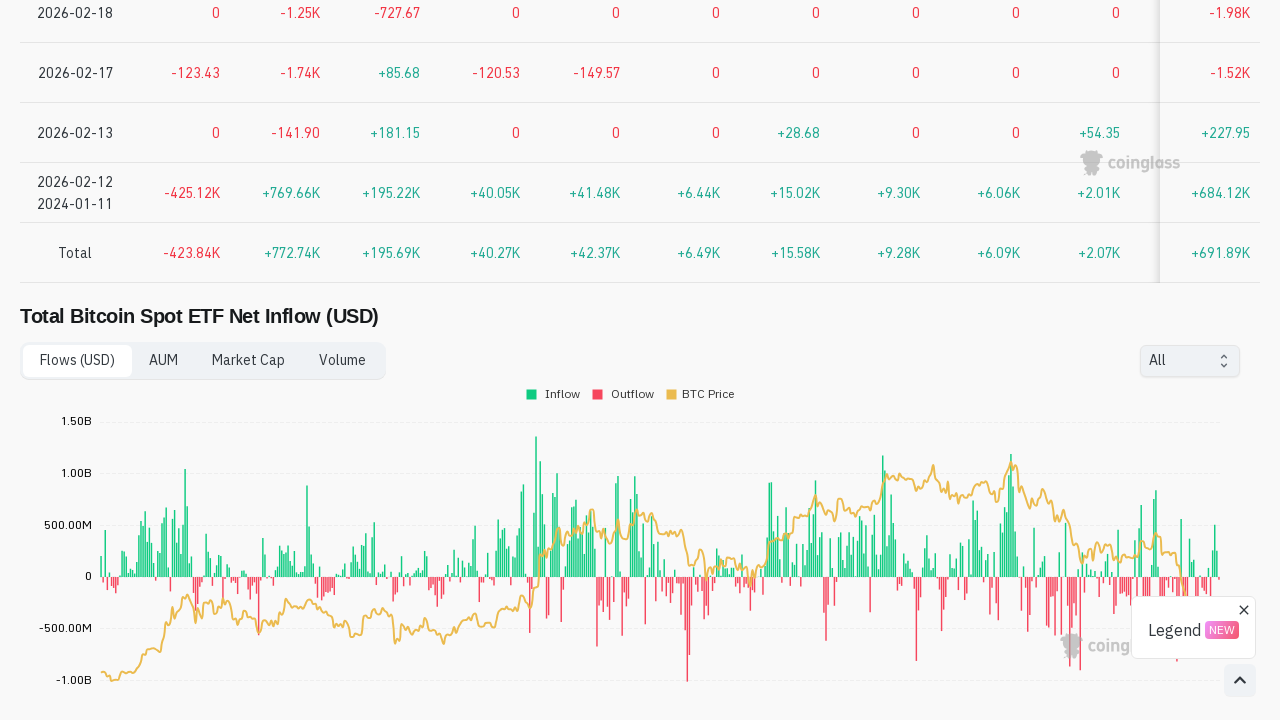